Tests mouse interaction capabilities on a demo site by hovering over menu items, performing right-click actions, and coordinate-based hovering

Starting URL: https://www.globalsqa.com/demo-site/

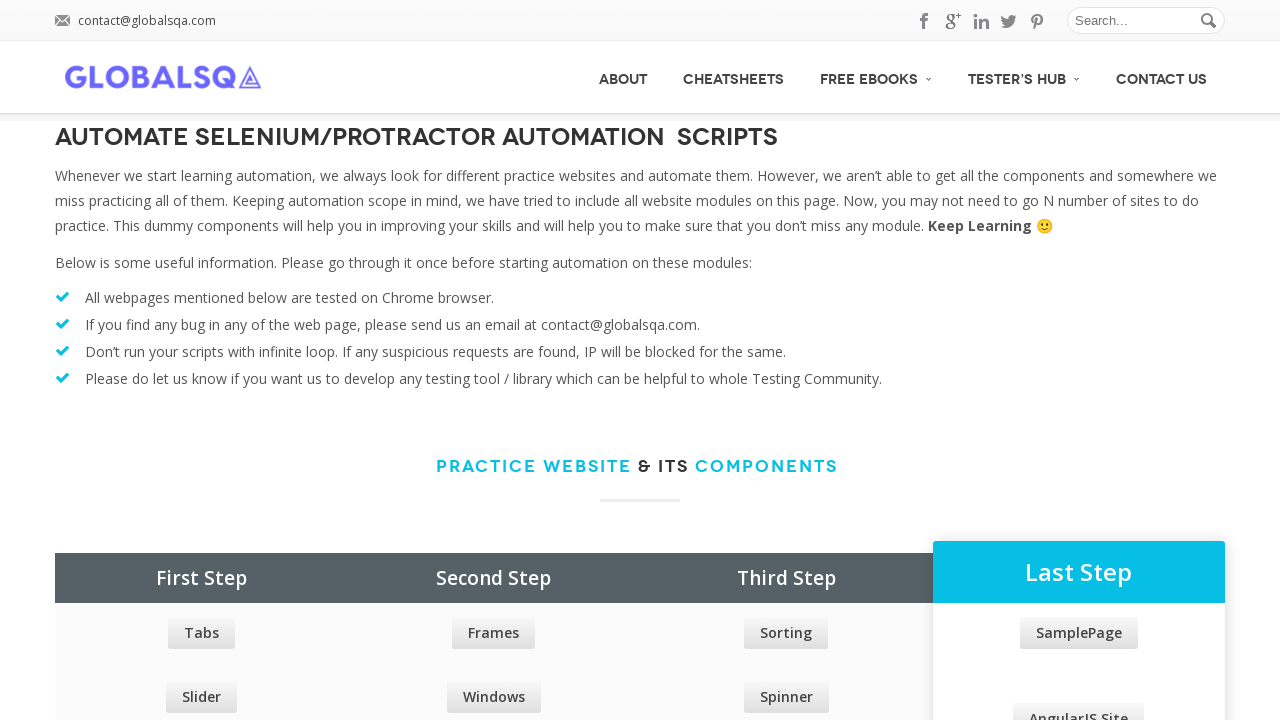

Retrieved all menu items from navigation
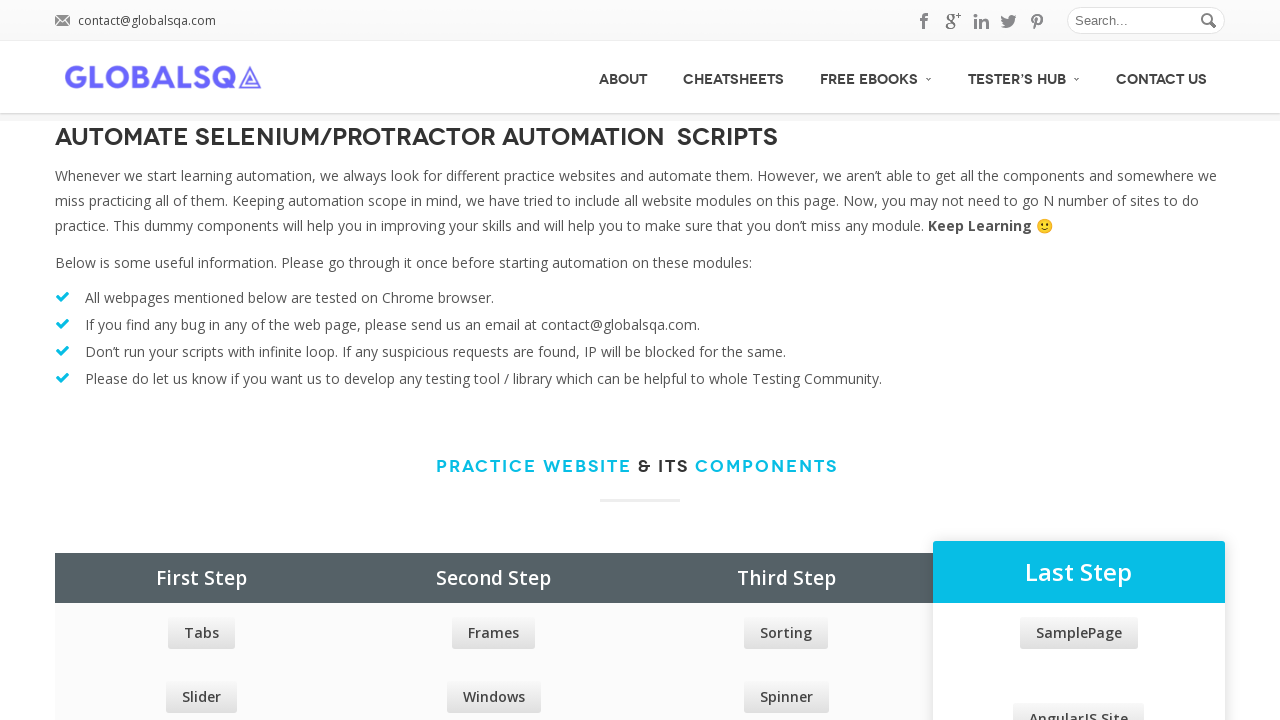

Hovered over a menu item at (623, 77) on #menu>ul>li >> nth=0
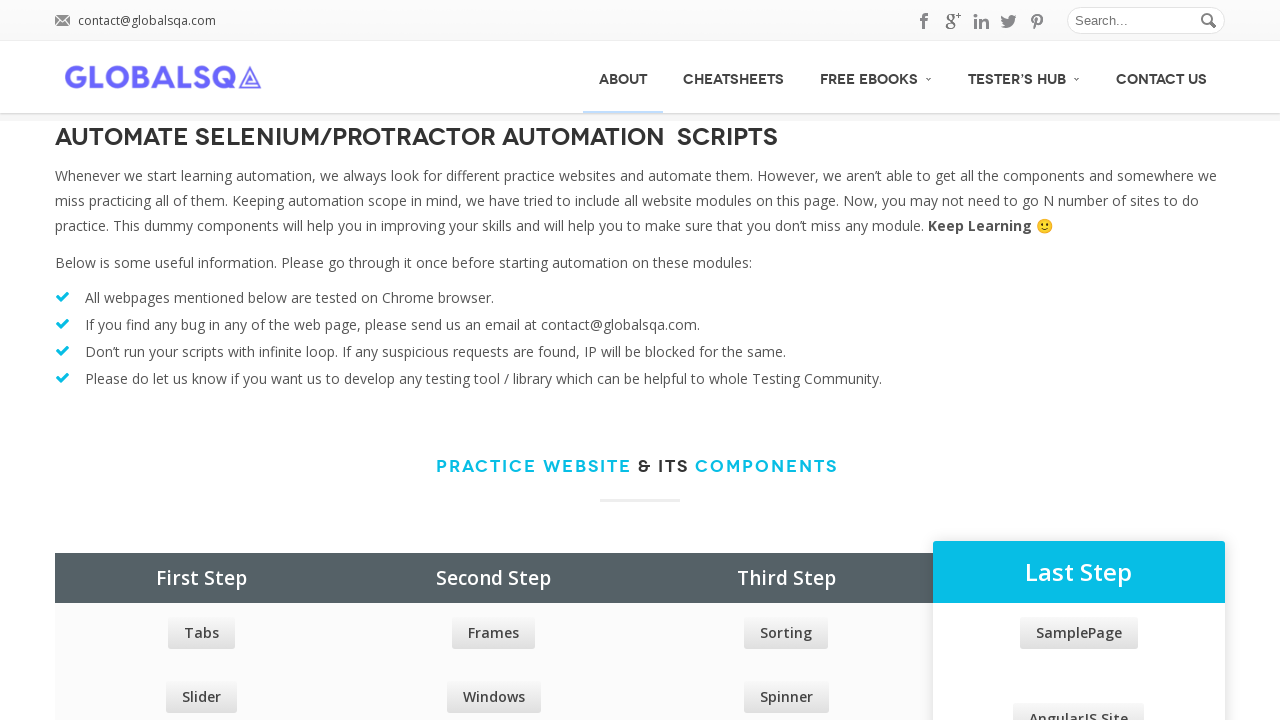

Waited 2 seconds for menu item interaction
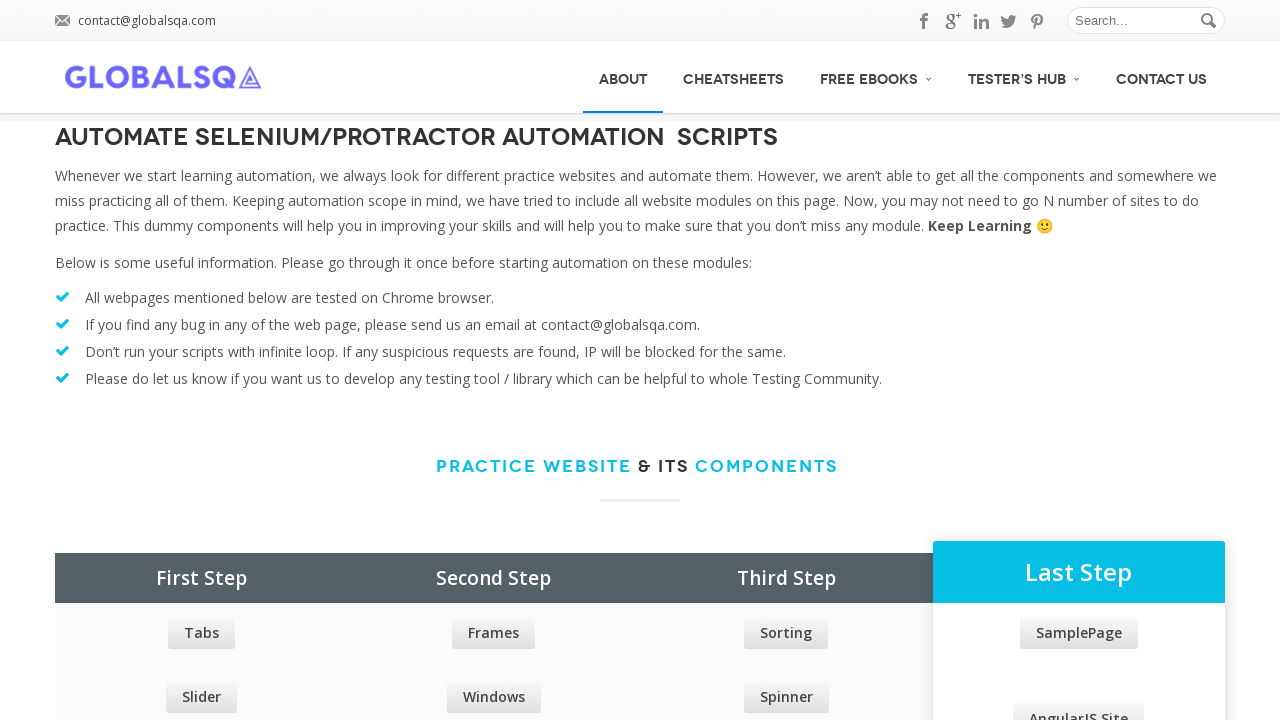

Hovered over a menu item at (734, 77) on #menu>ul>li >> nth=1
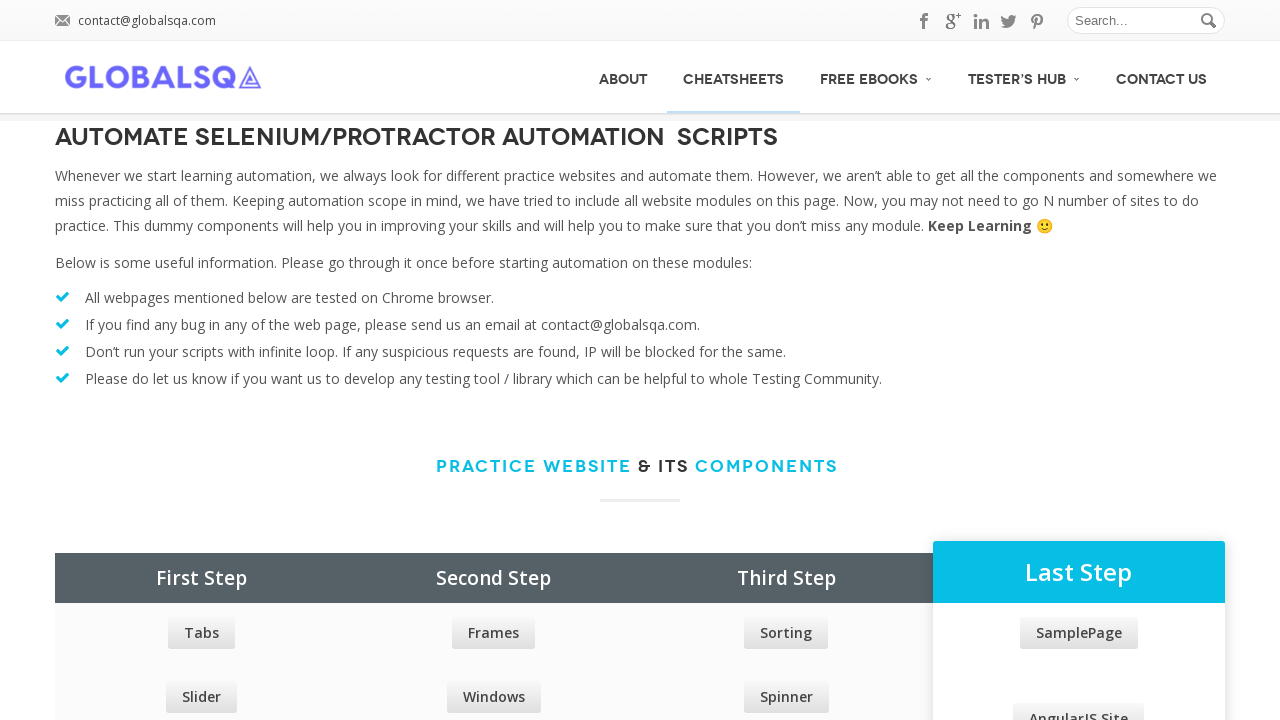

Waited 2 seconds for menu item interaction
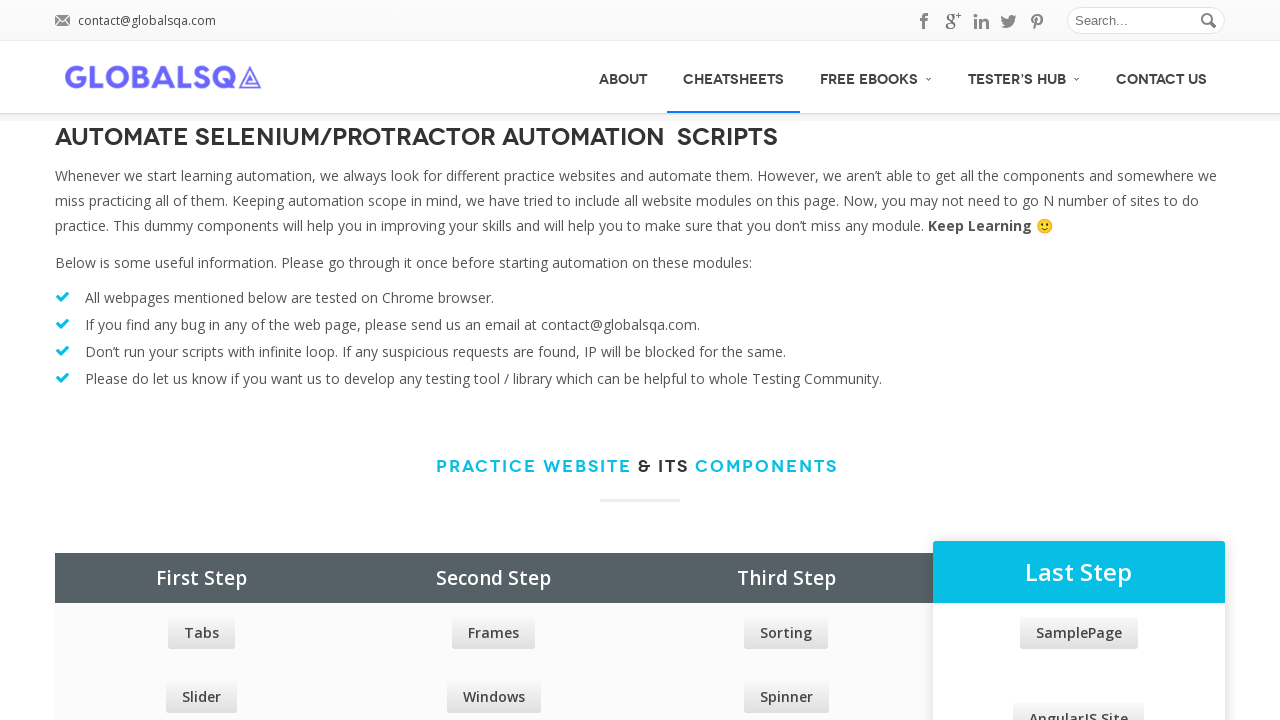

Hovered over a menu item at (876, 76) on #menu>ul>li >> nth=2
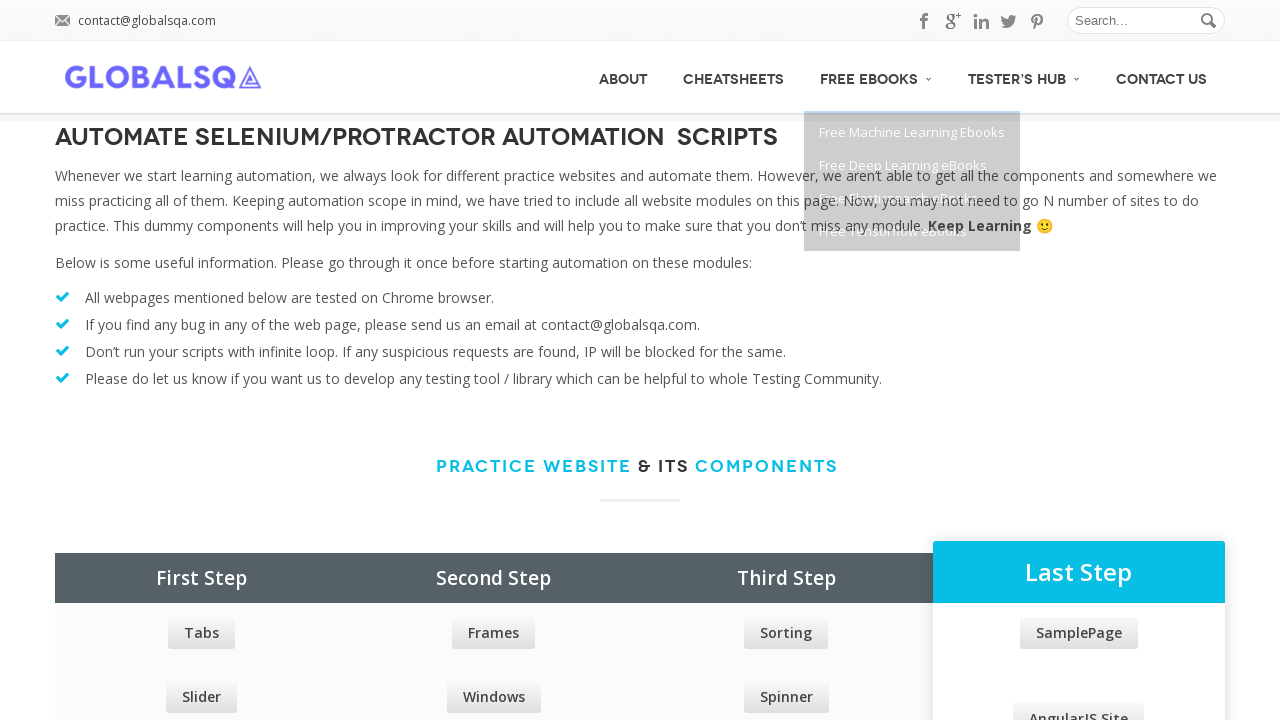

Waited 2 seconds for menu item interaction
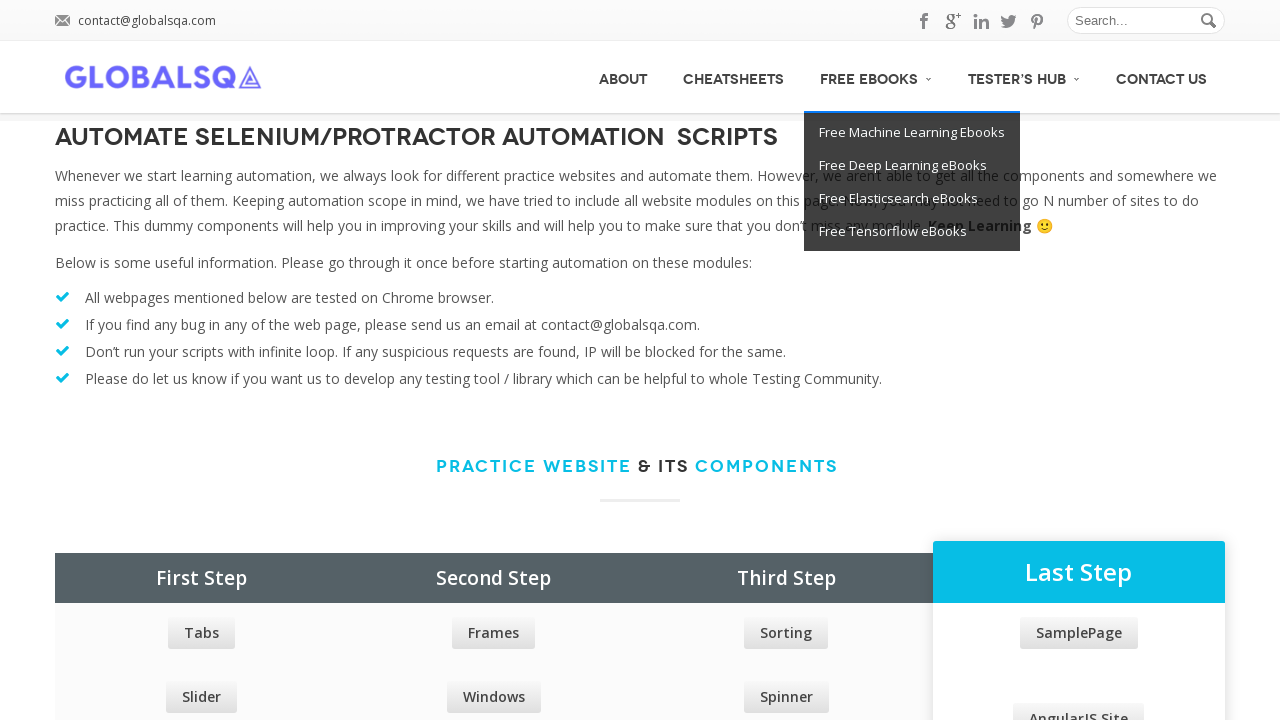

Hovered over a menu item at (1024, 76) on #menu>ul>li >> nth=3
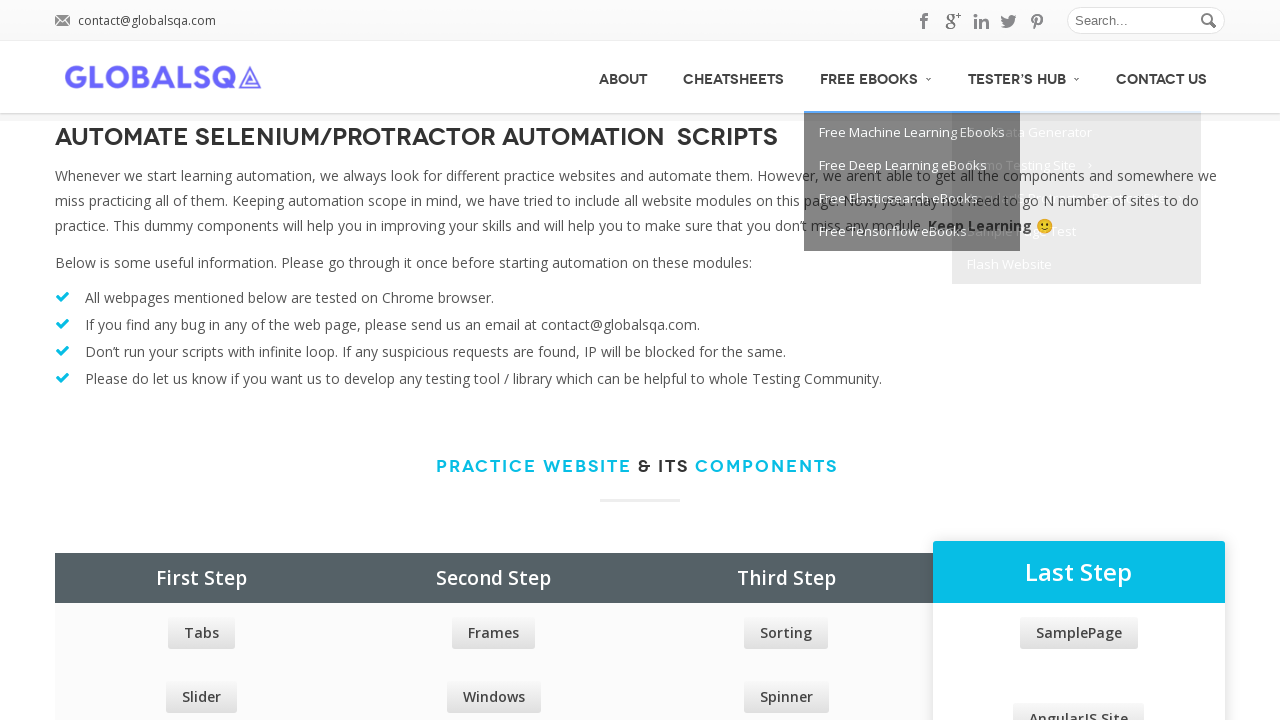

Waited 2 seconds for menu item interaction
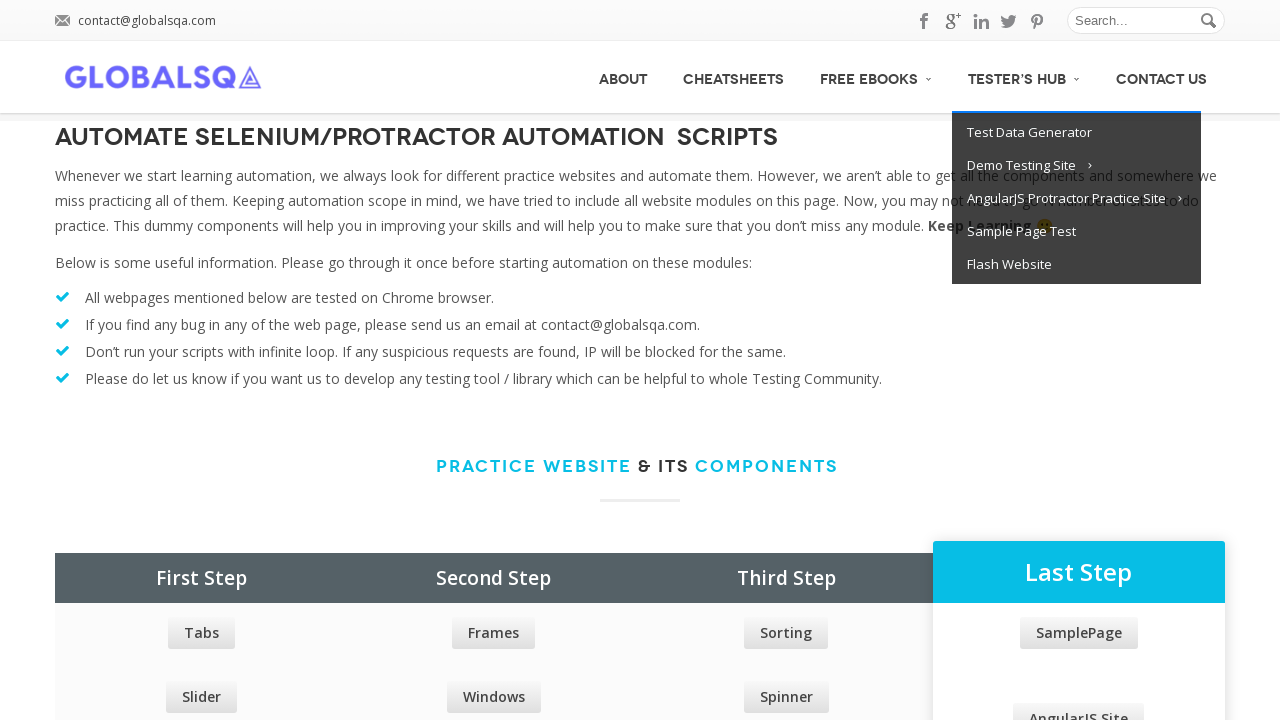

Hovered over a menu item at (1162, 77) on #menu>ul>li >> nth=4
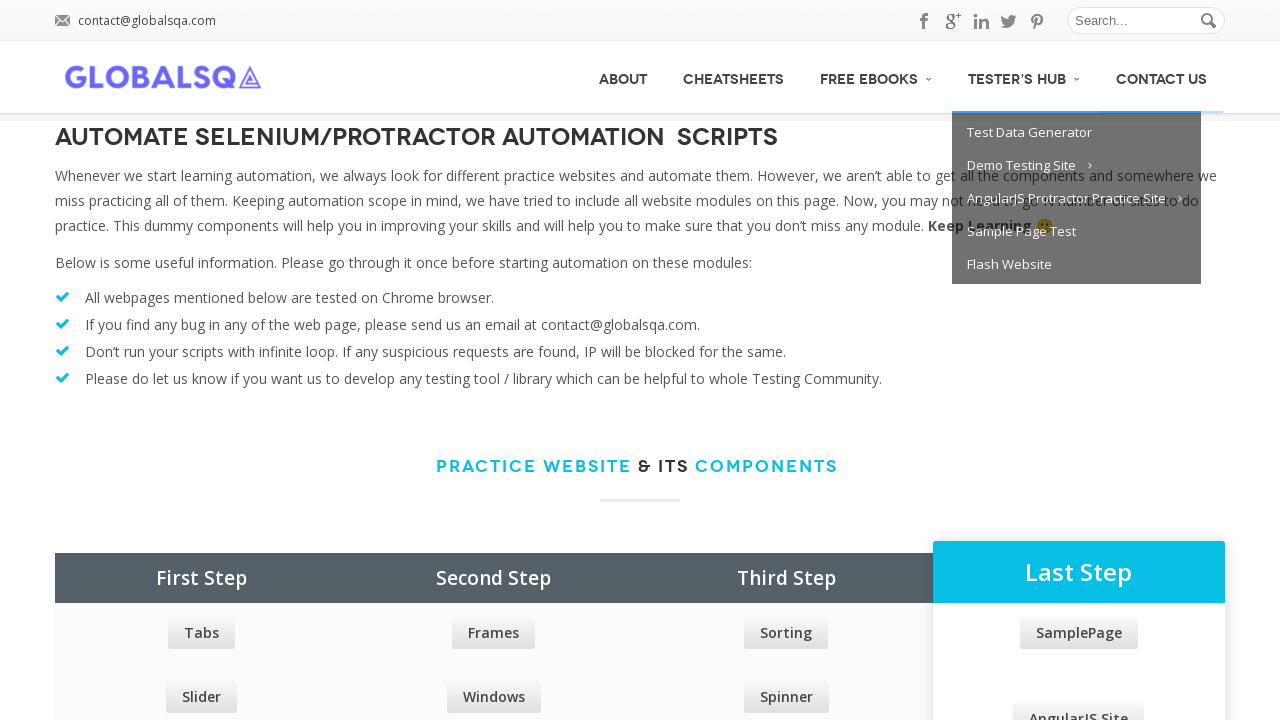

Waited 2 seconds for menu item interaction
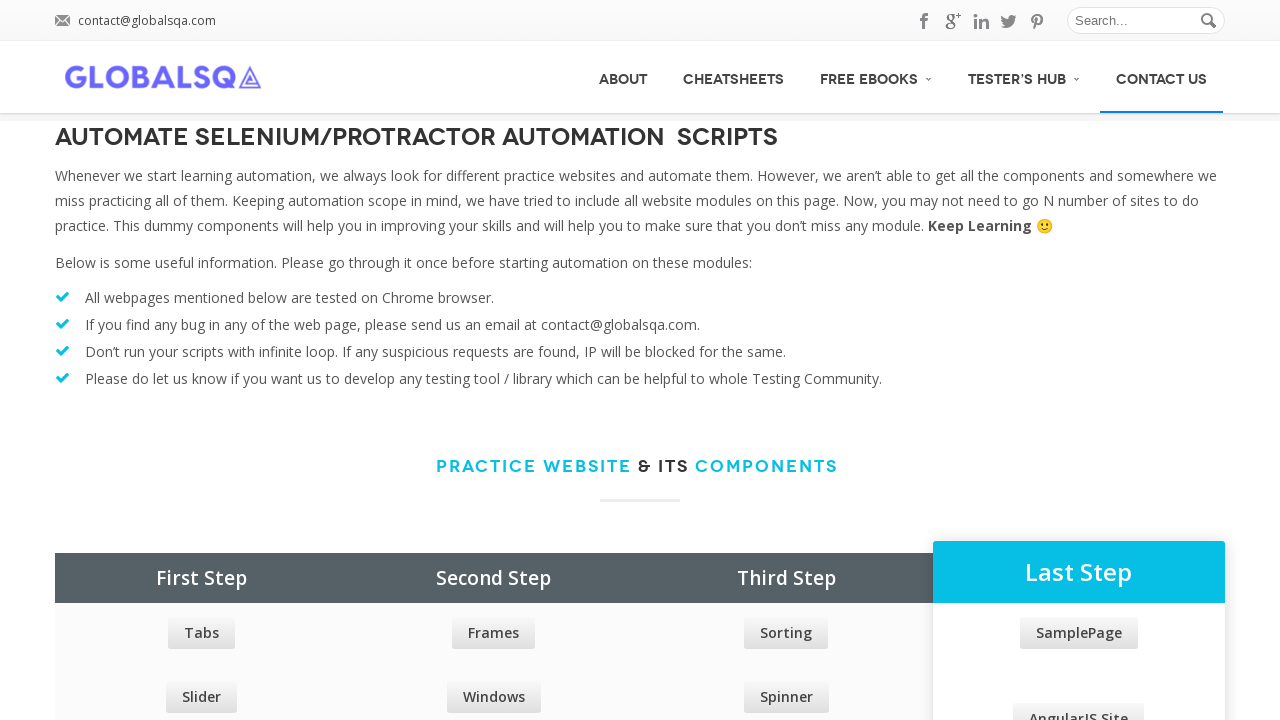

Hovered over third menu item specifically at (876, 76) on #menu>ul>li >> nth=2
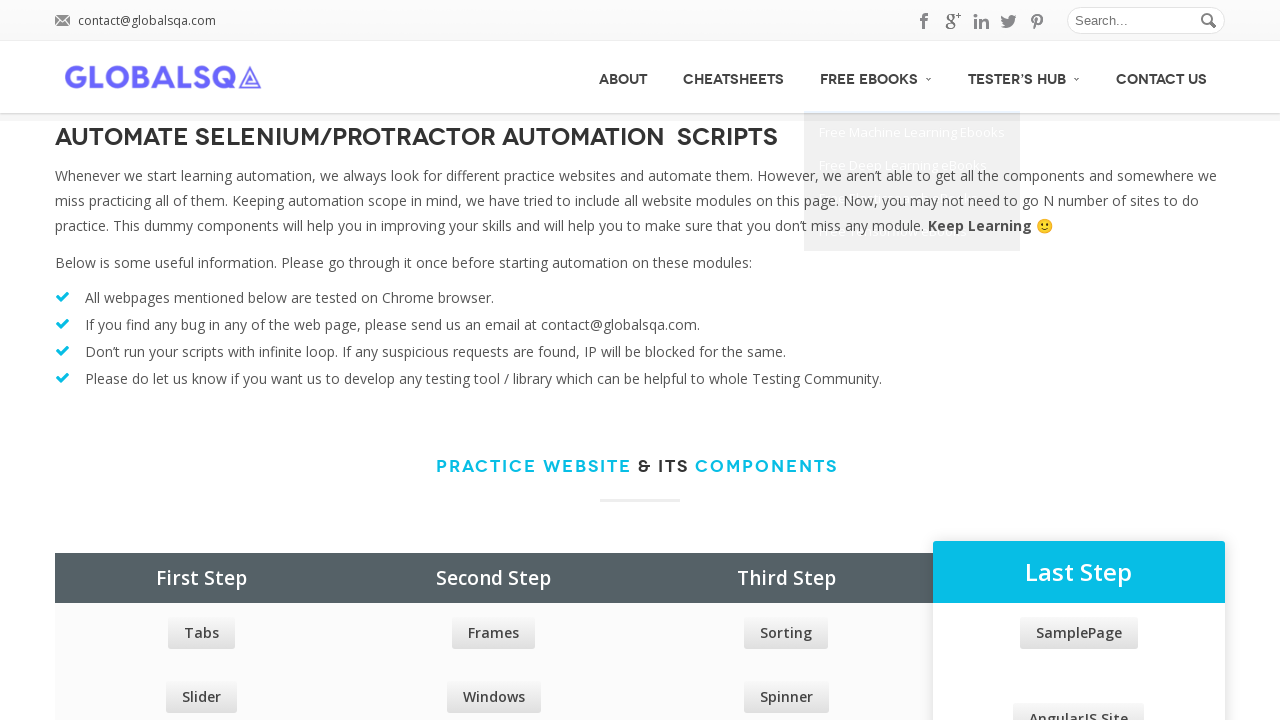

Performed right-click action on first menu item at (623, 77) on #menu>ul>li >> nth=0
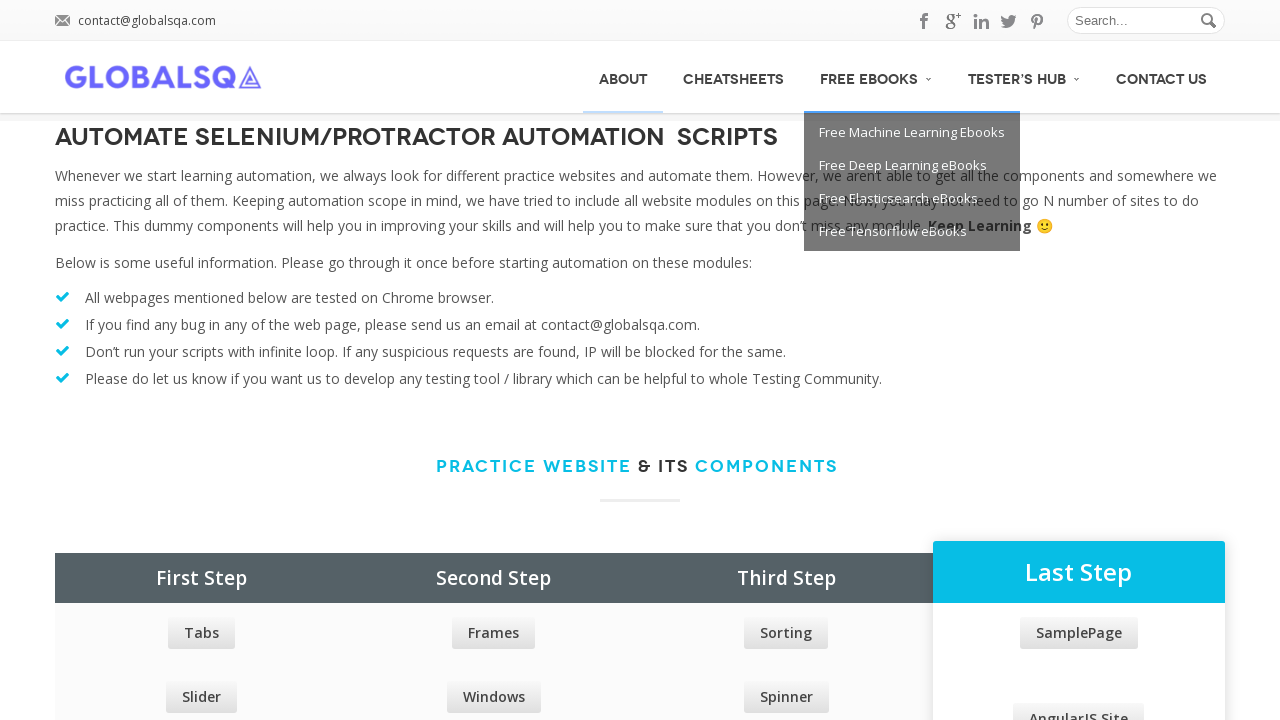

Hovered over second menu item at specific position coordinates at (665, 41) on #menu>ul>li >> nth=1
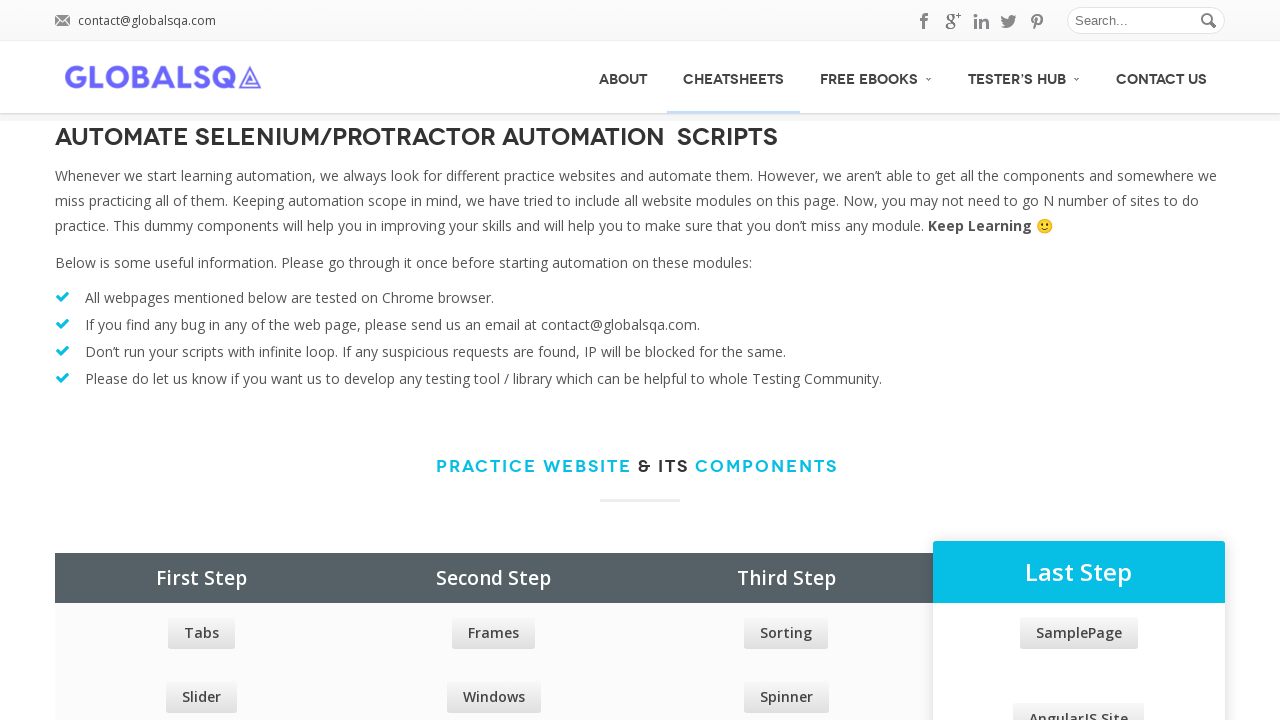

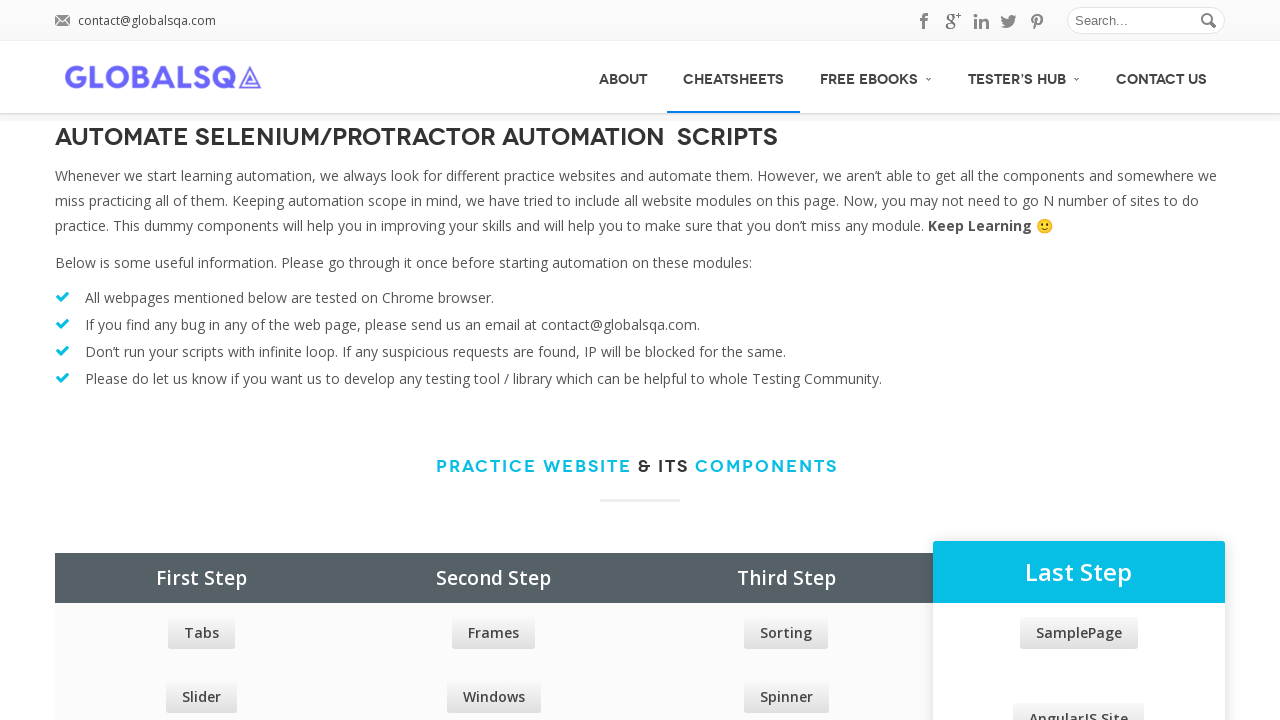